Tests drag and drop functionality by dragging element A to element B and verifying the columns swap their headers

Starting URL: https://the-internet.herokuapp.com/drag_and_drop

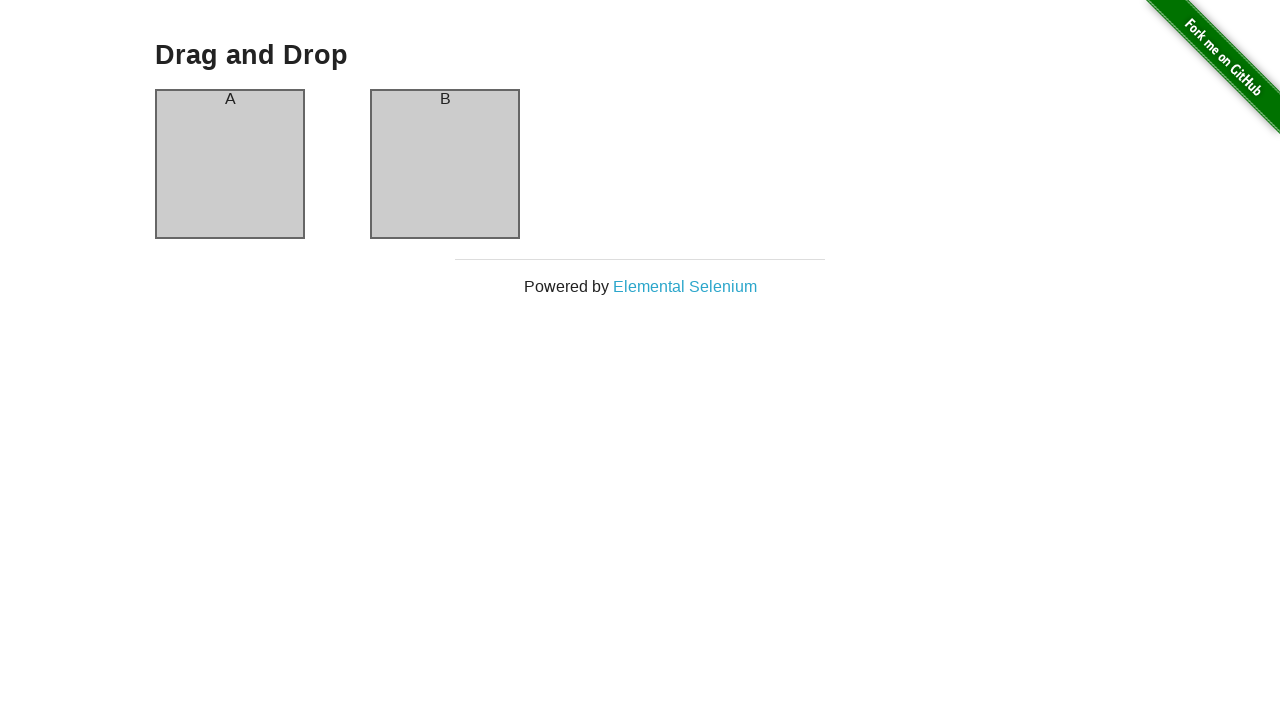

Waited for column A header to load
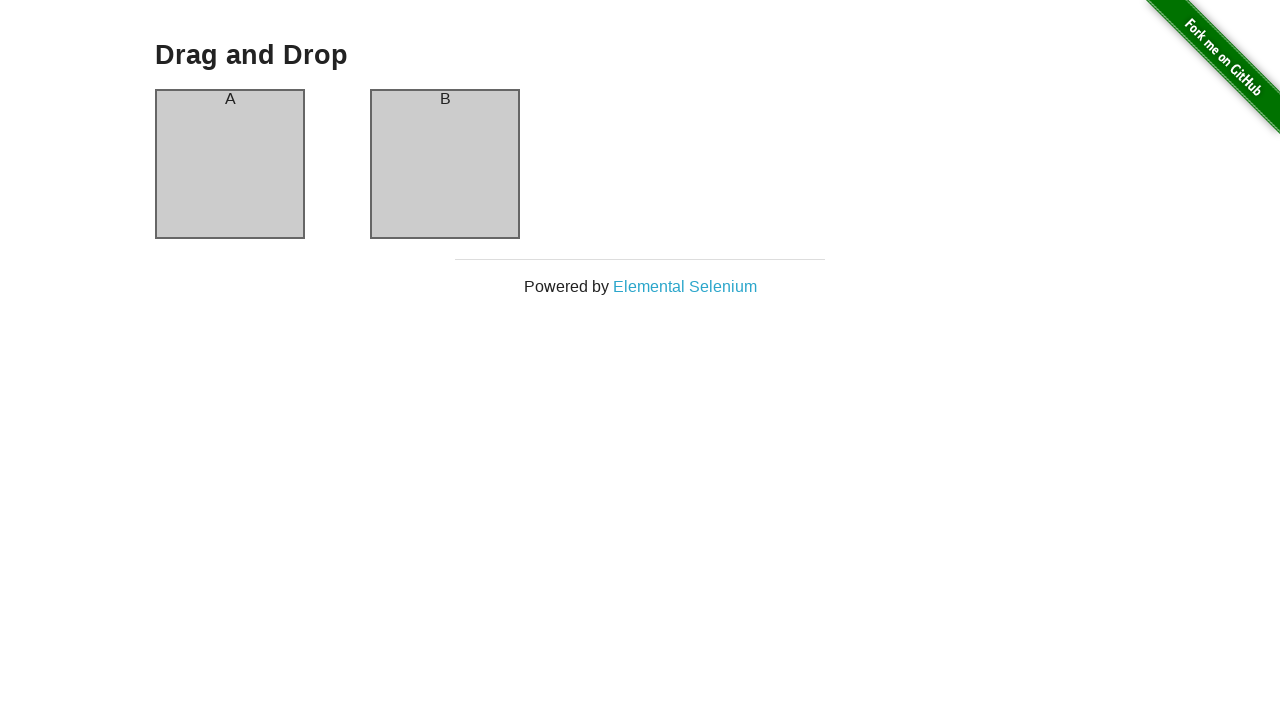

Verified column A has header 'A'
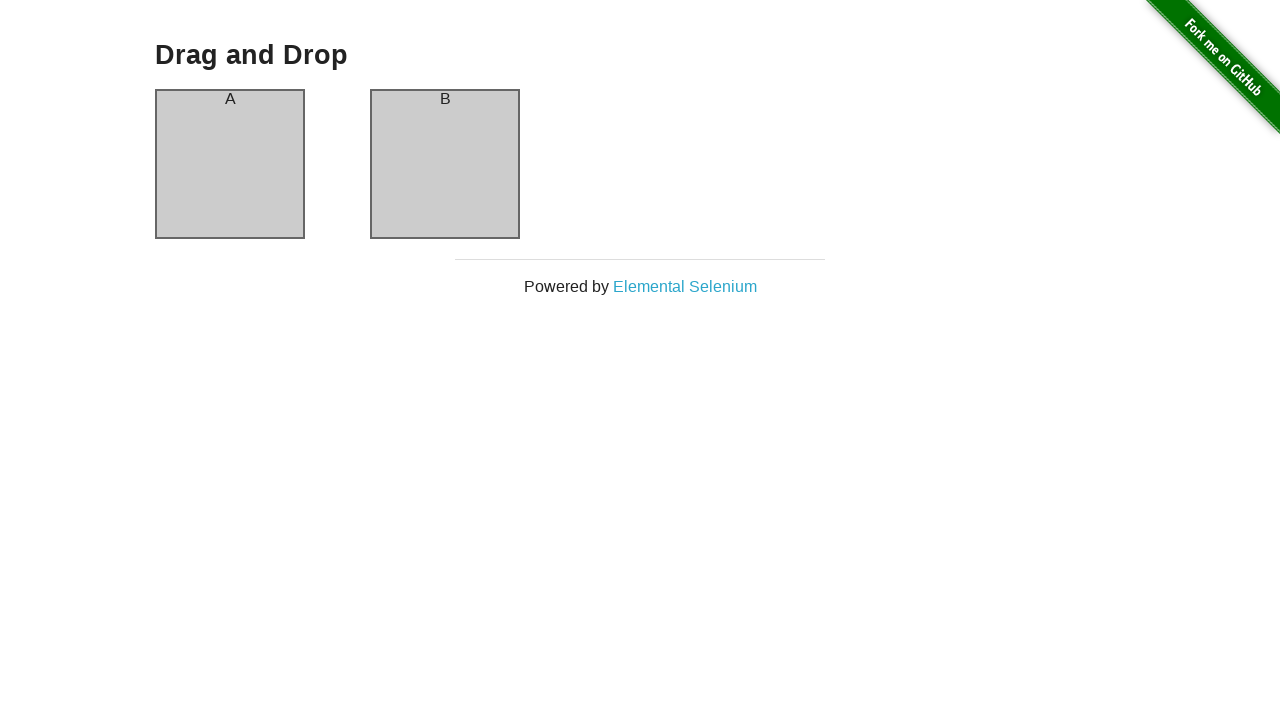

Dragged element A to element B at (445, 164)
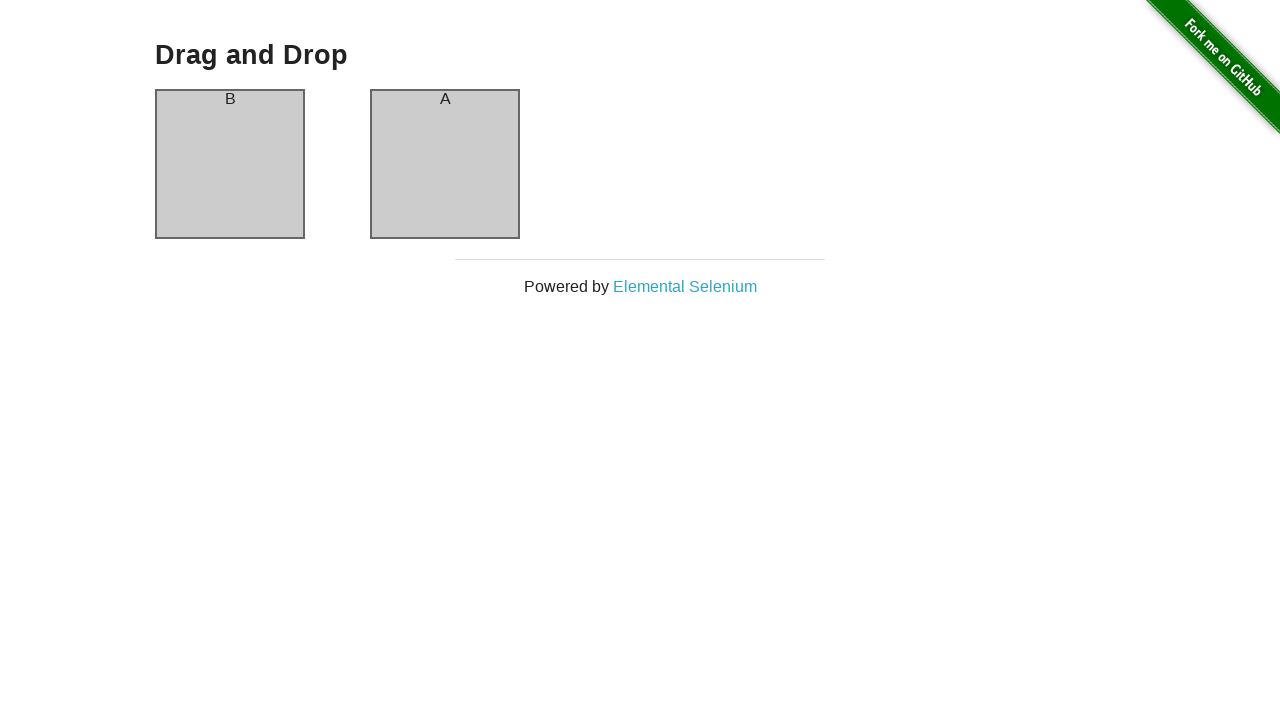

Verified columns swapped - column A now has header 'B'
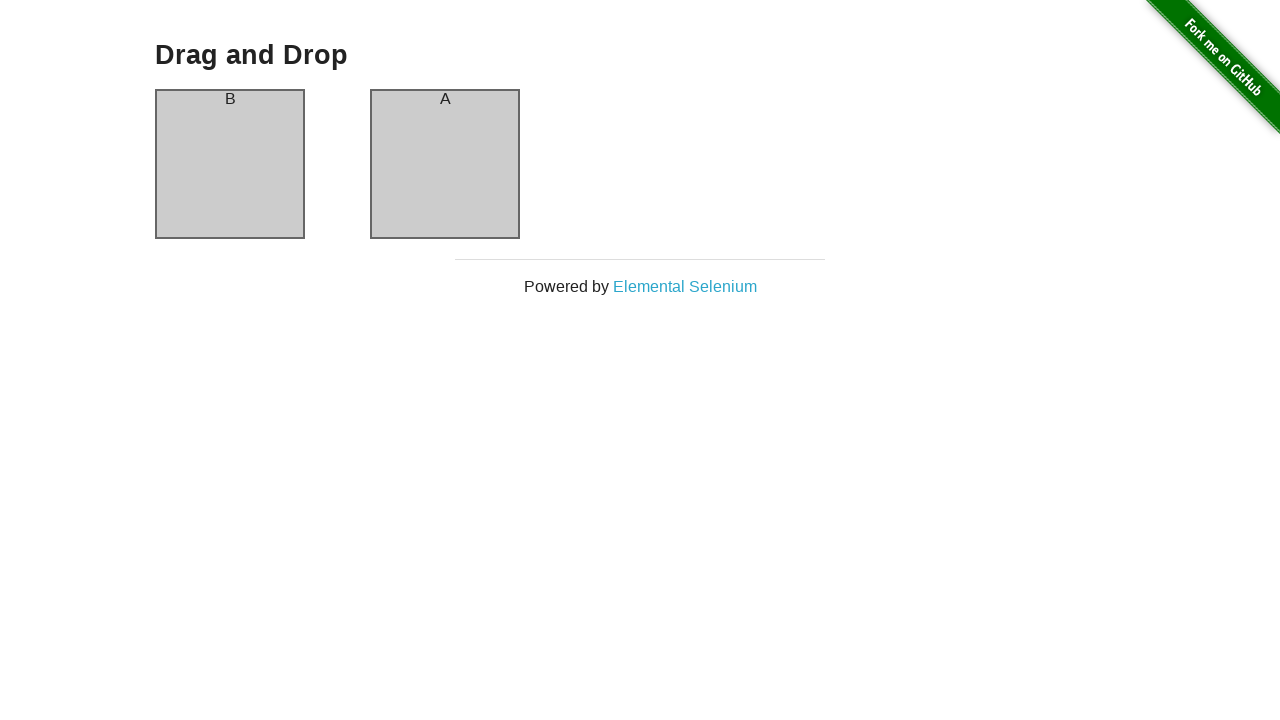

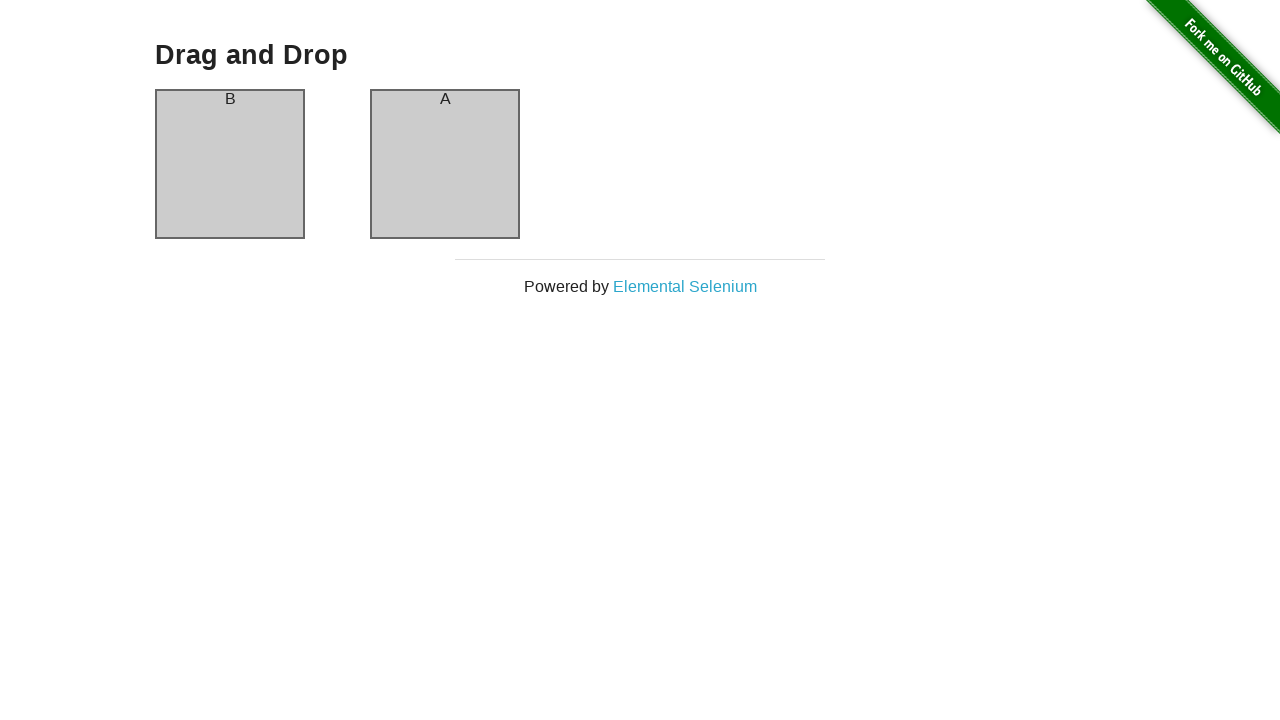